Tests multi-level menu navigation by hovering over menu items to reveal submenus and clicking on a nested item

Starting URL: https://demoqa.com/menu/

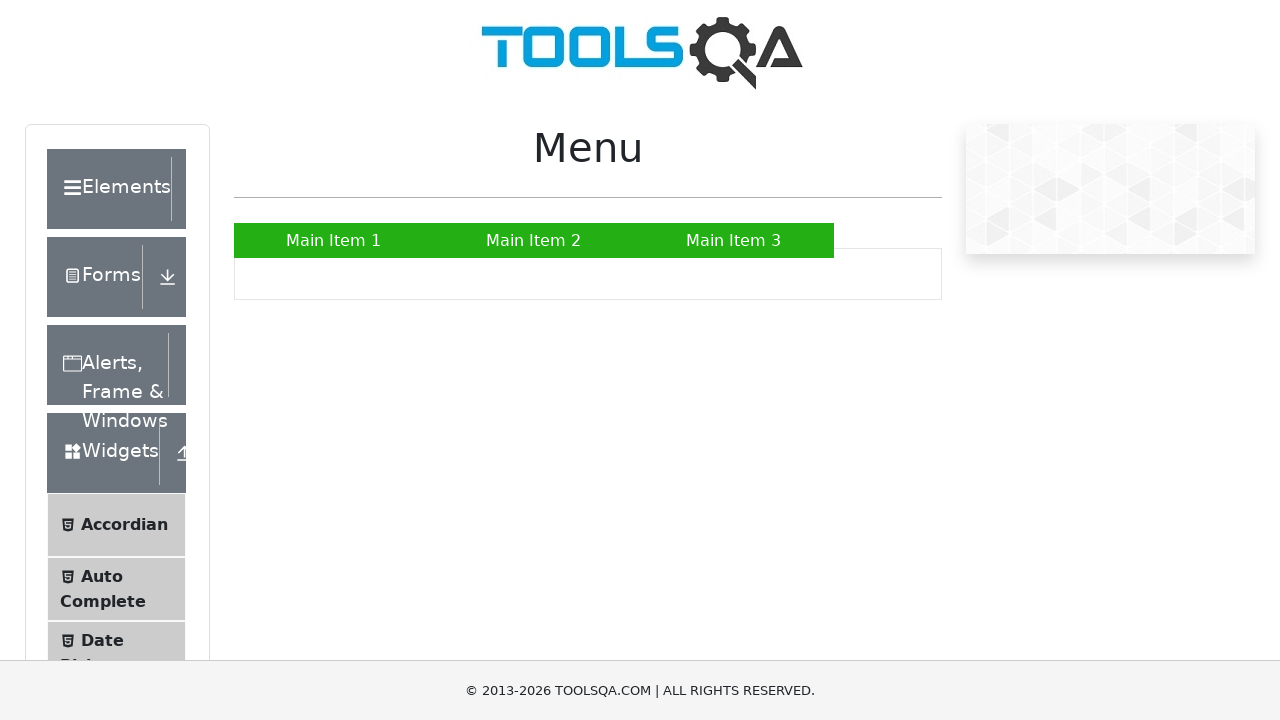

Hovered over 'Main Item 2' to reveal submenu at (534, 240) on text=Main Item 2
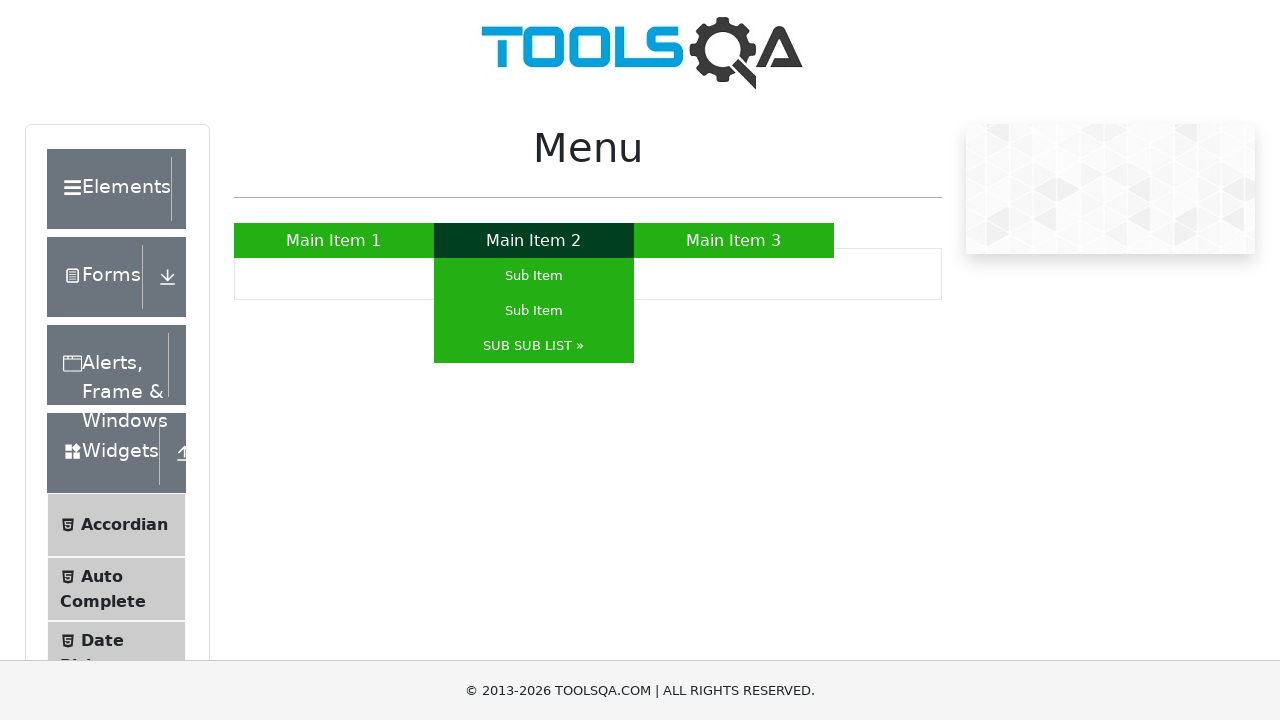

Hovered over 'SUB SUB LIST »' to reveal nested submenu at (534, 346) on text=SUB SUB LIST »
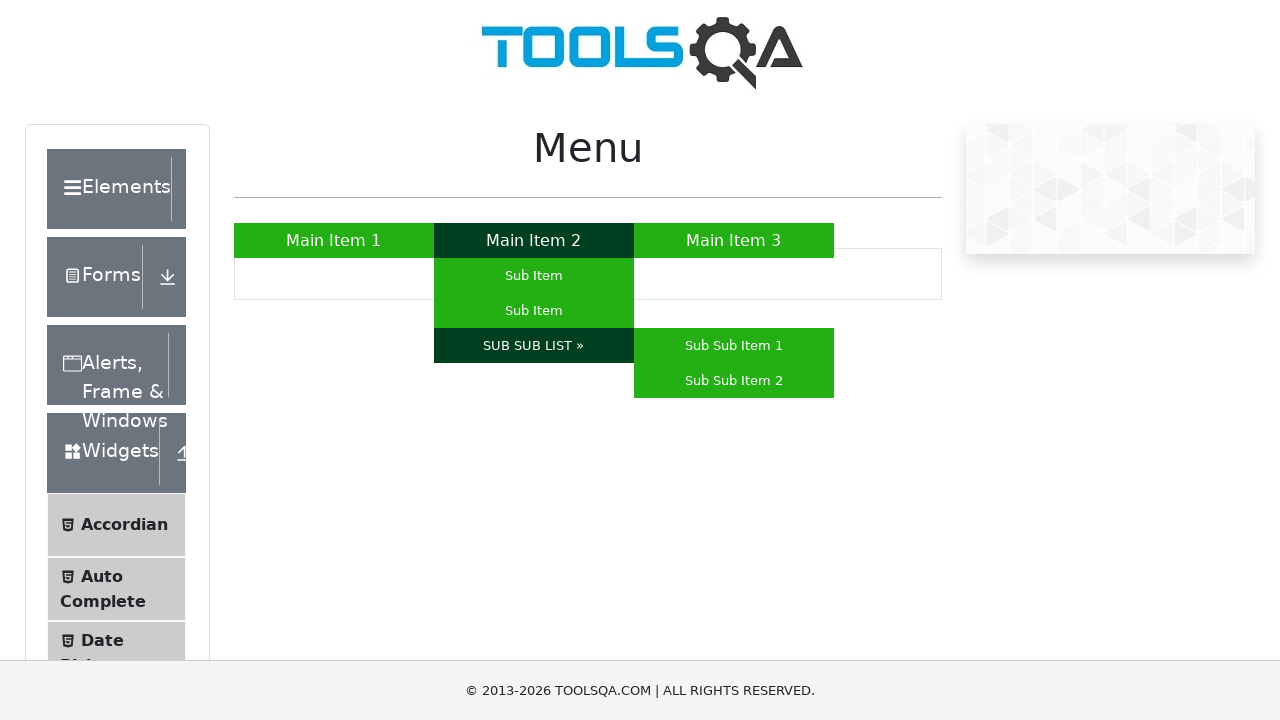

Clicked on 'Sub Sub Item 1' from the nested menu at (734, 346) on text=Sub Sub Item 1
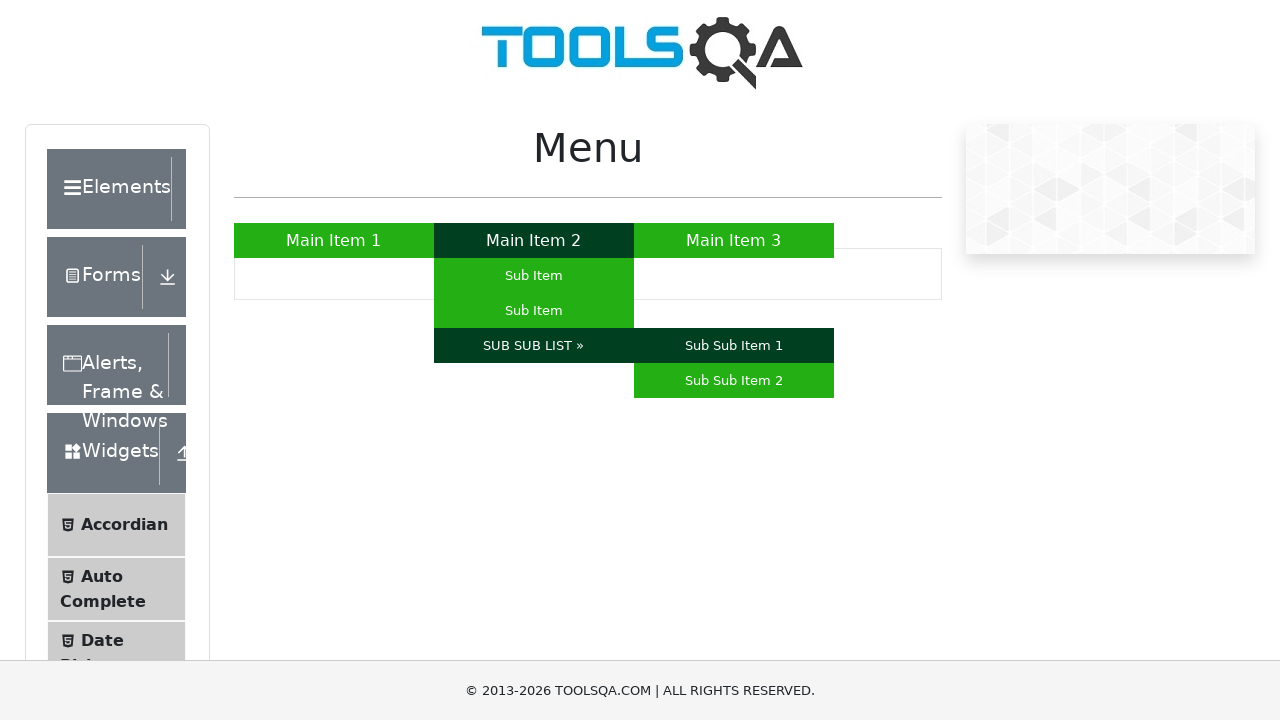

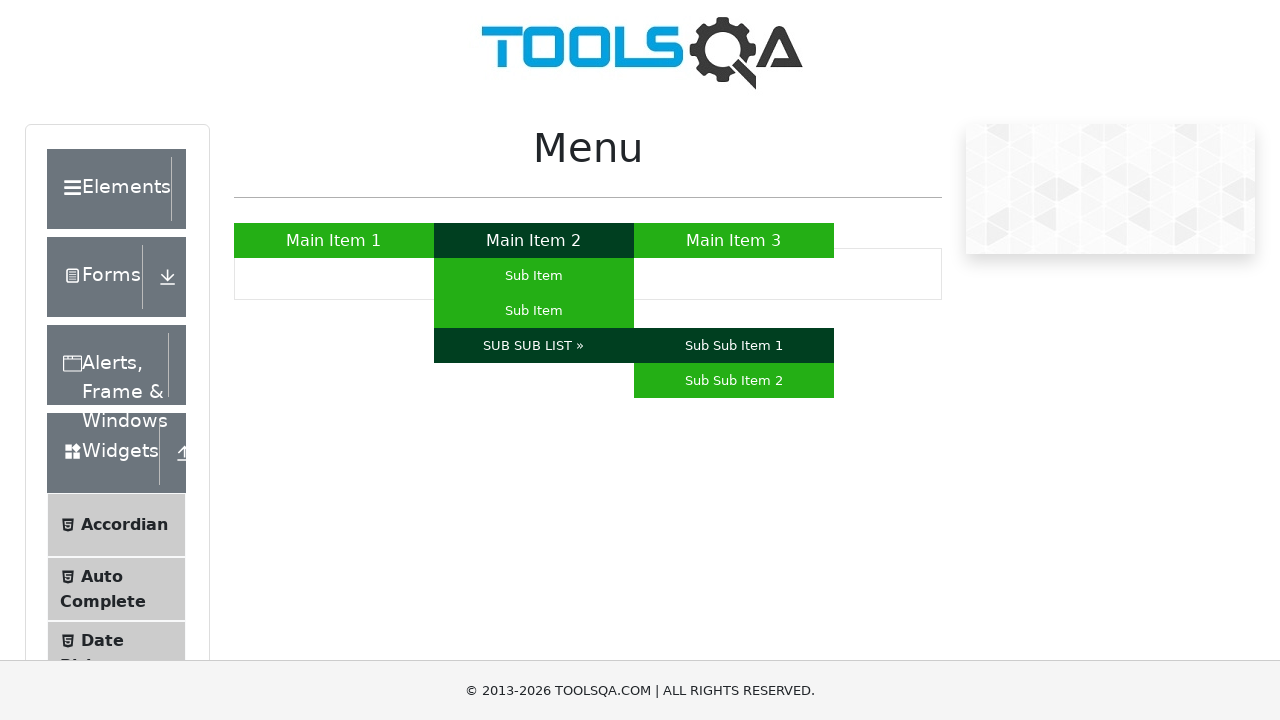